Tests that the Clear completed button displays when there are completed items

Starting URL: https://demo.playwright.dev/todomvc

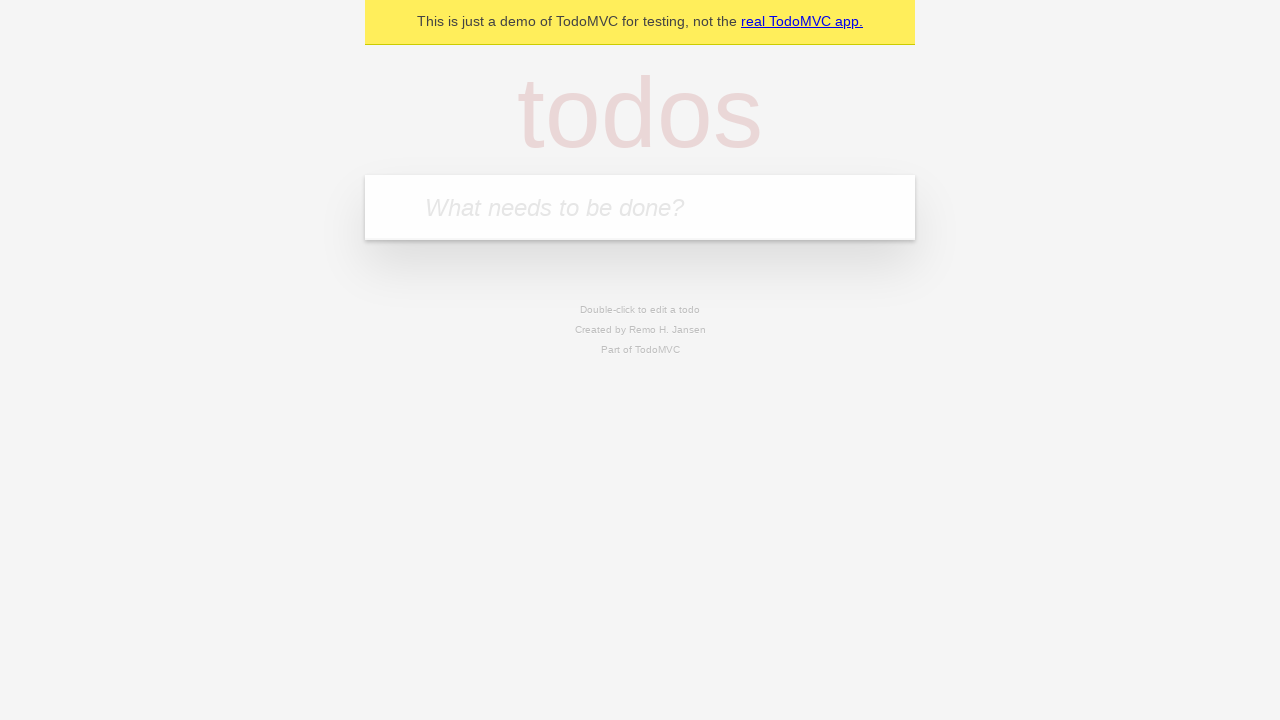

Located the 'What needs to be done?' input field
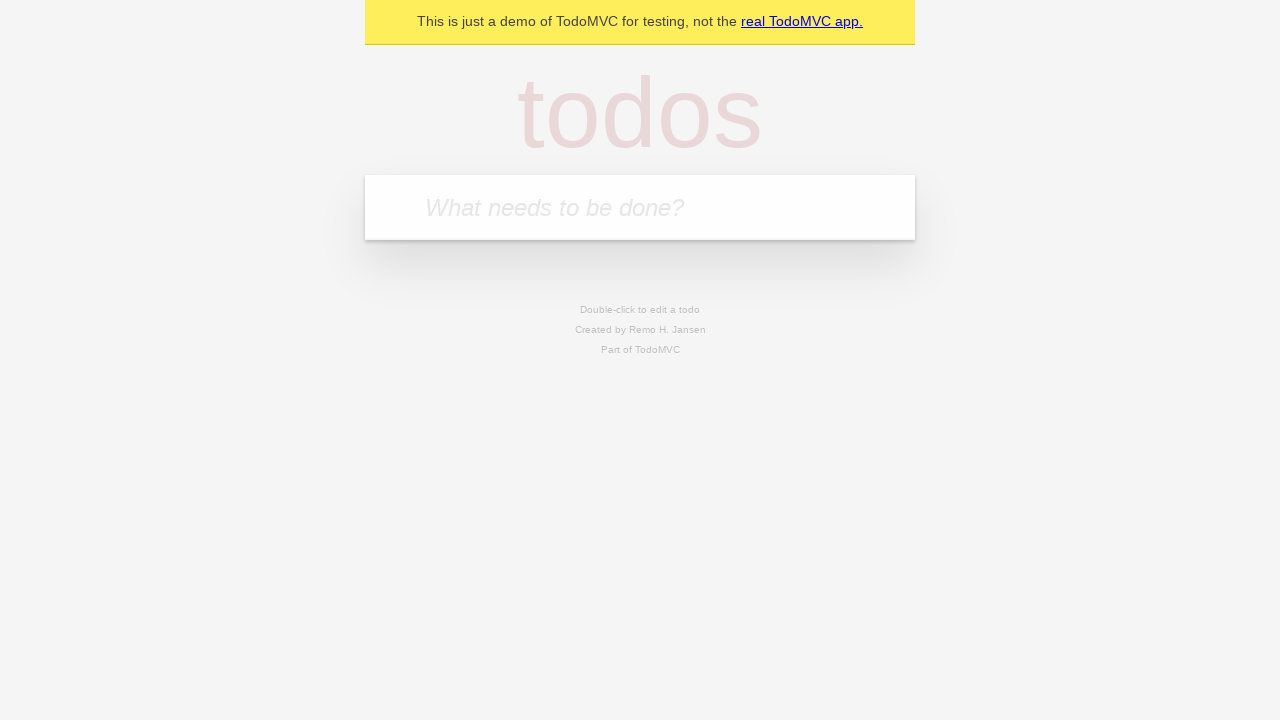

Filled input with 'buy some cheese' on internal:attr=[placeholder="What needs to be done?"i]
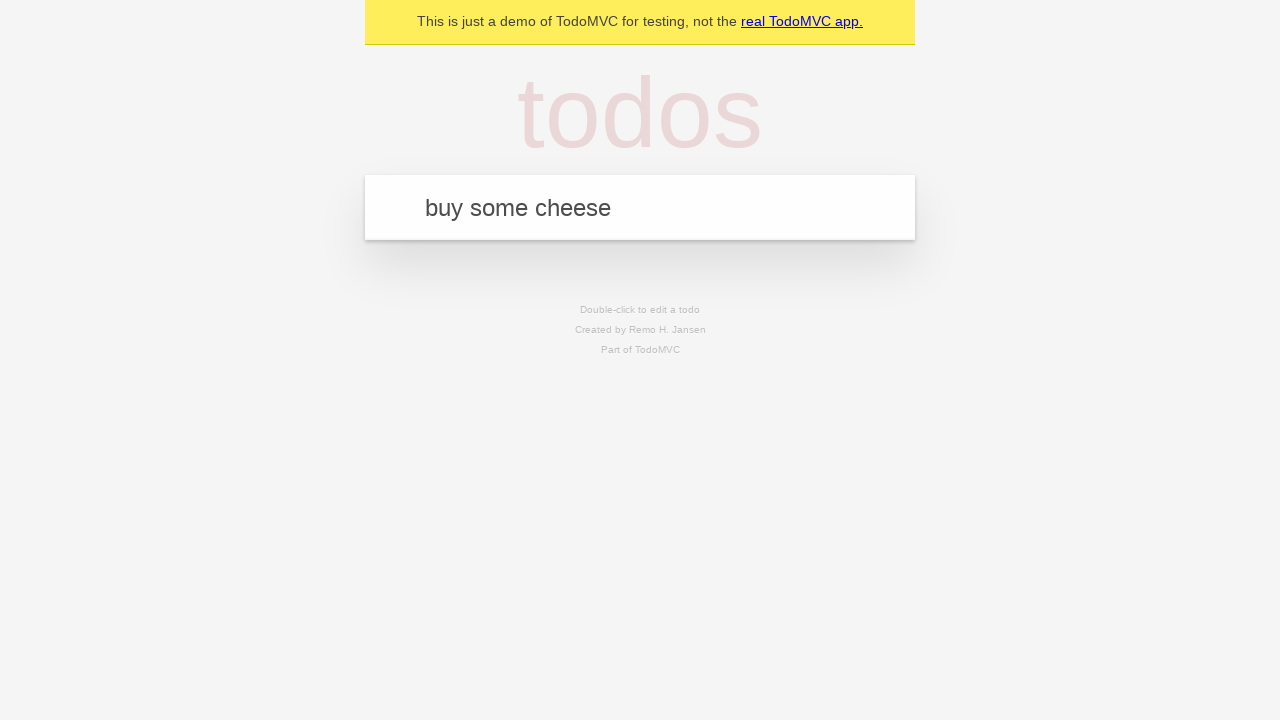

Pressed Enter to create first todo item on internal:attr=[placeholder="What needs to be done?"i]
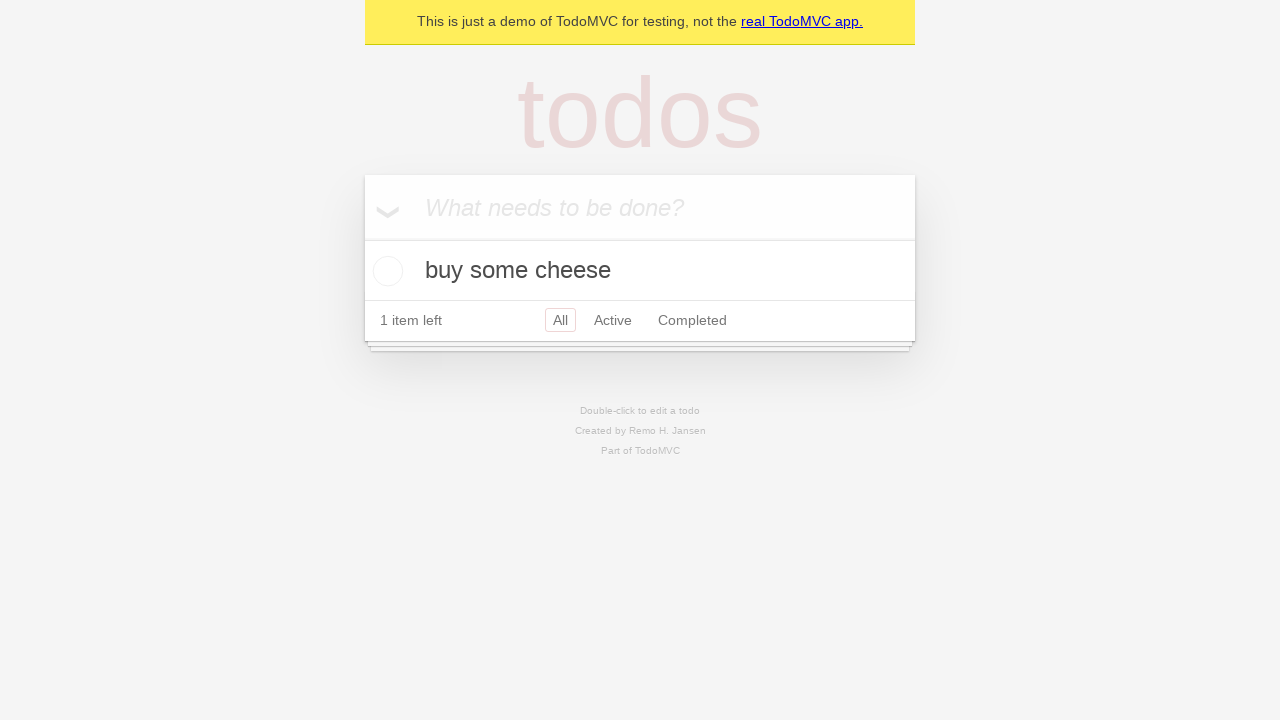

Filled input with 'feed the cat' on internal:attr=[placeholder="What needs to be done?"i]
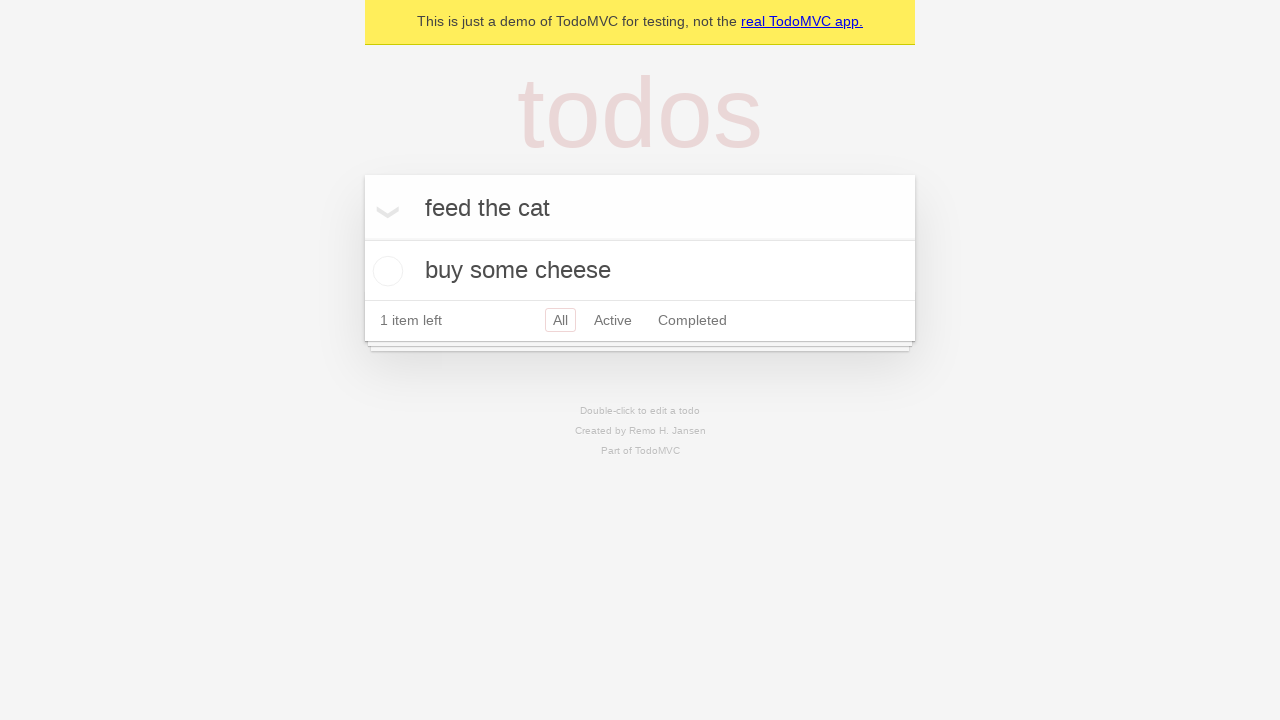

Pressed Enter to create second todo item on internal:attr=[placeholder="What needs to be done?"i]
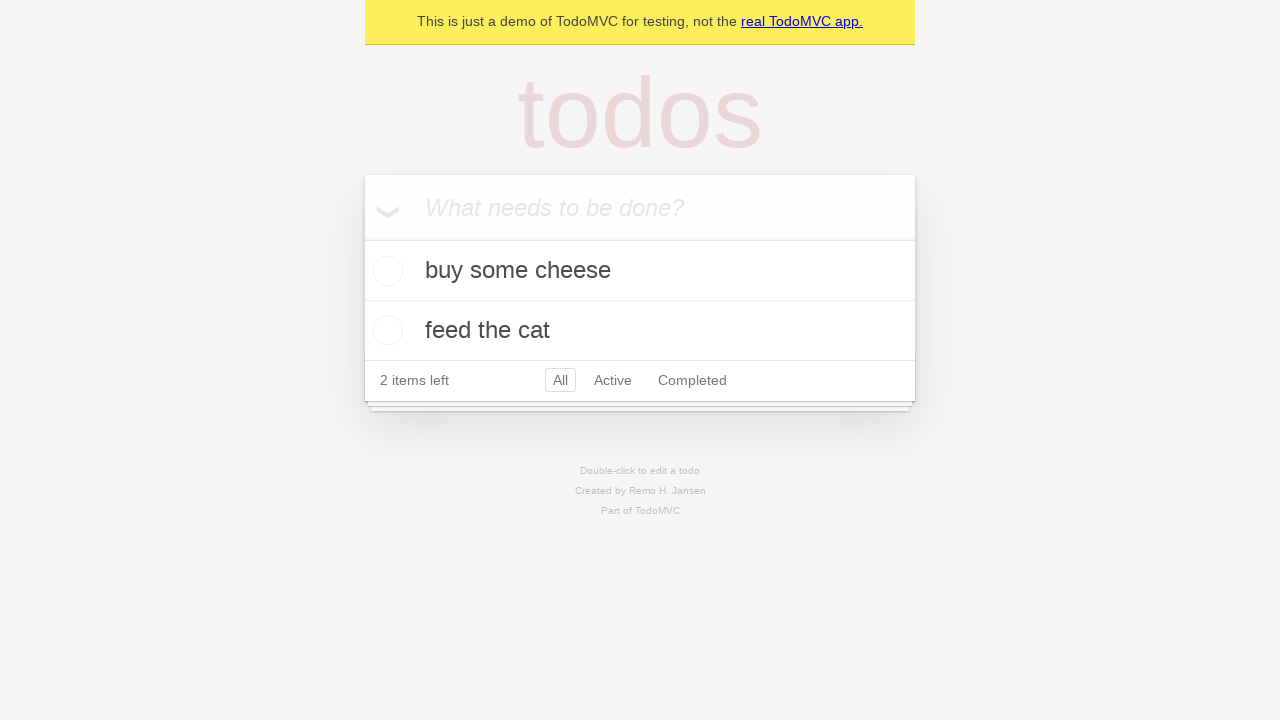

Filled input with 'book a doctors appointment' on internal:attr=[placeholder="What needs to be done?"i]
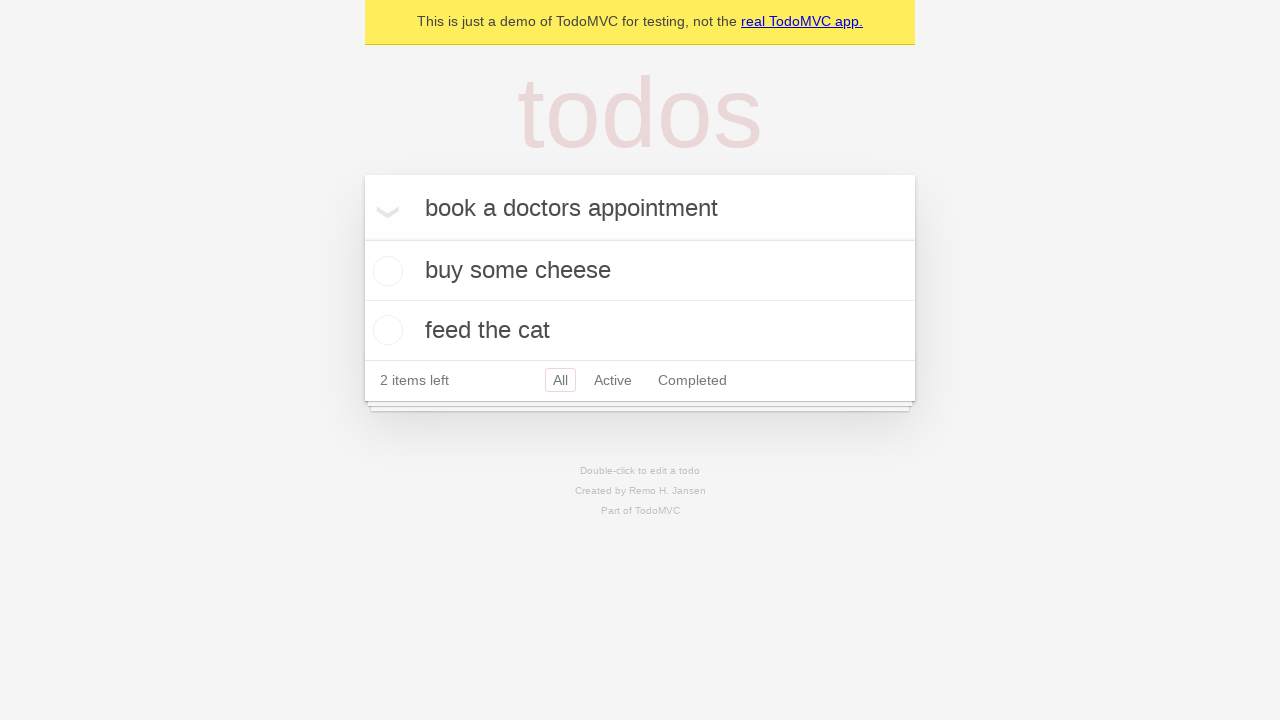

Pressed Enter to create third todo item on internal:attr=[placeholder="What needs to be done?"i]
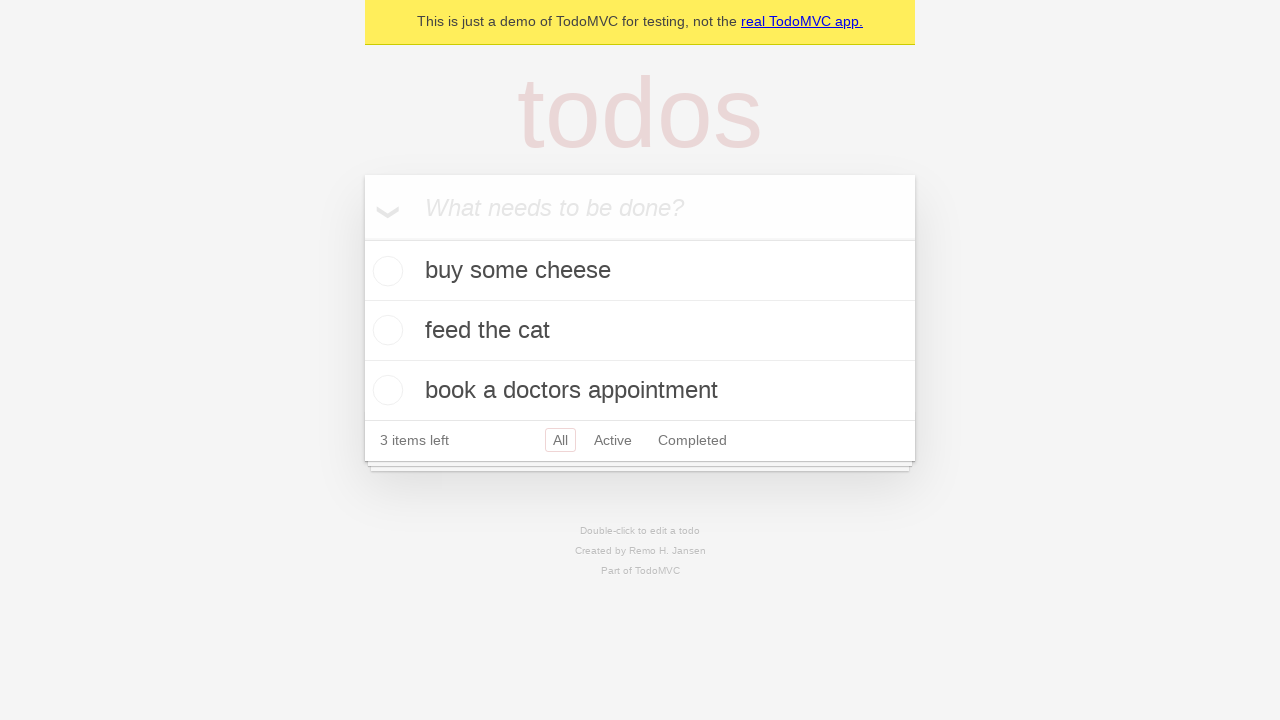

Checked the first todo item as complete at (385, 271) on .todo-list li .toggle >> nth=0
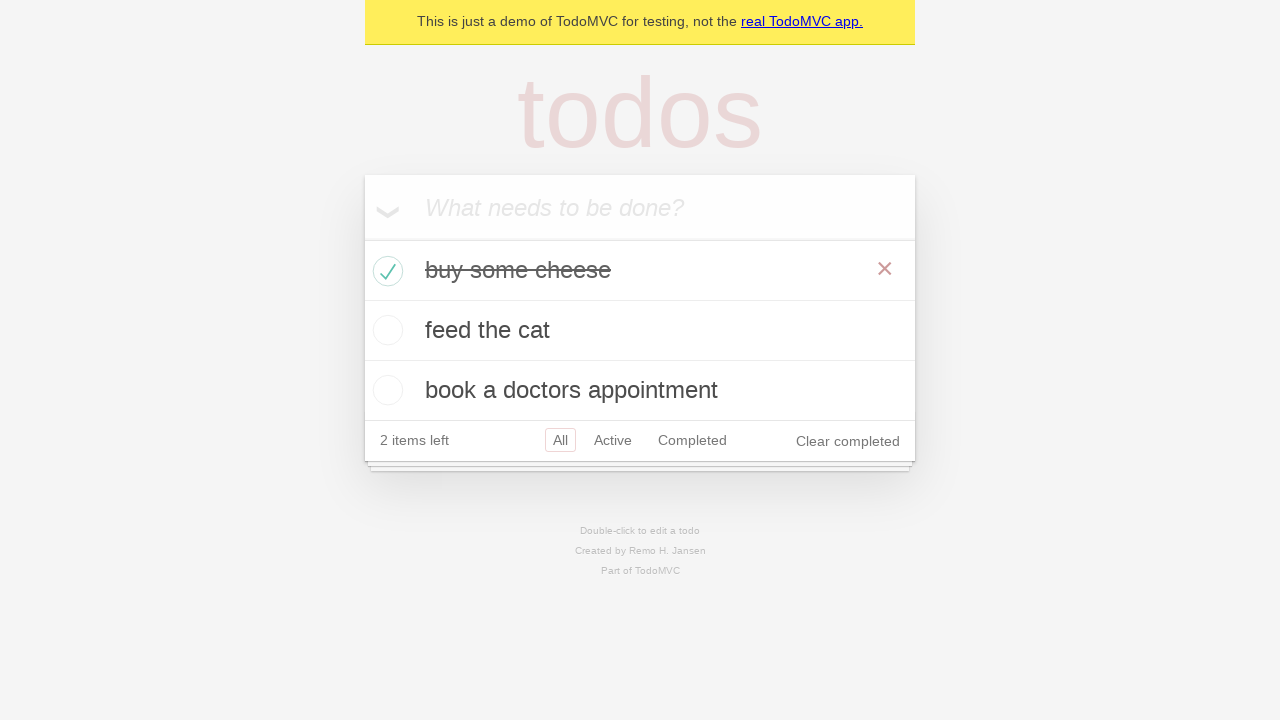

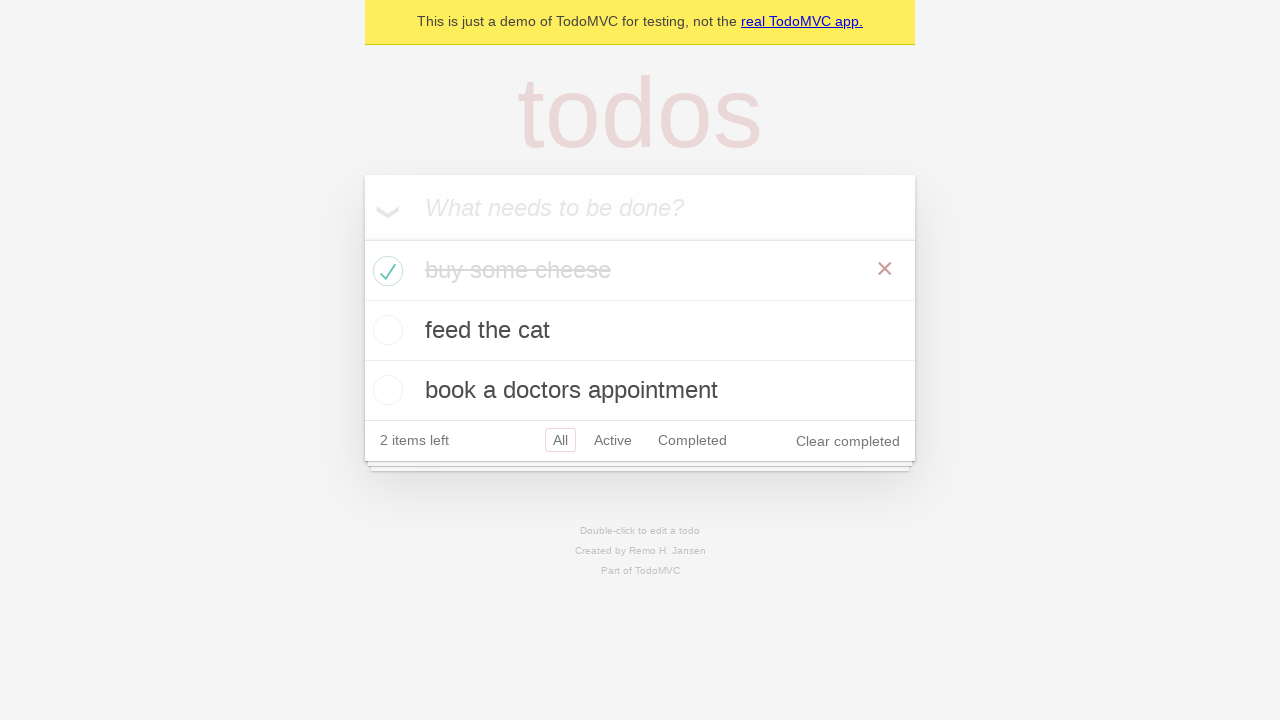